Tests the confirm alert functionality on DemoQA by triggering a confirm dialog and dismissing it (clicking Cancel), then verifying the result text is displayed.

Starting URL: https://demoqa.com/alerts

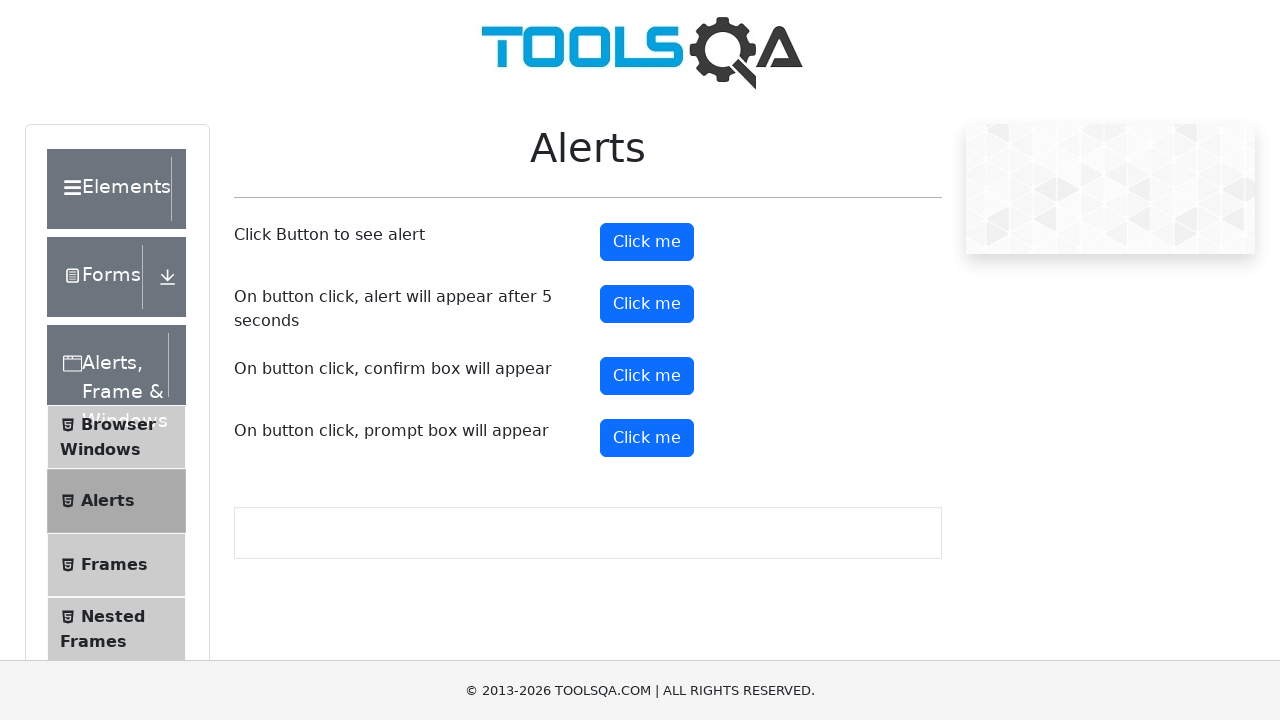

Clicked confirm button to trigger the confirm alert at (647, 376) on #confirmButton
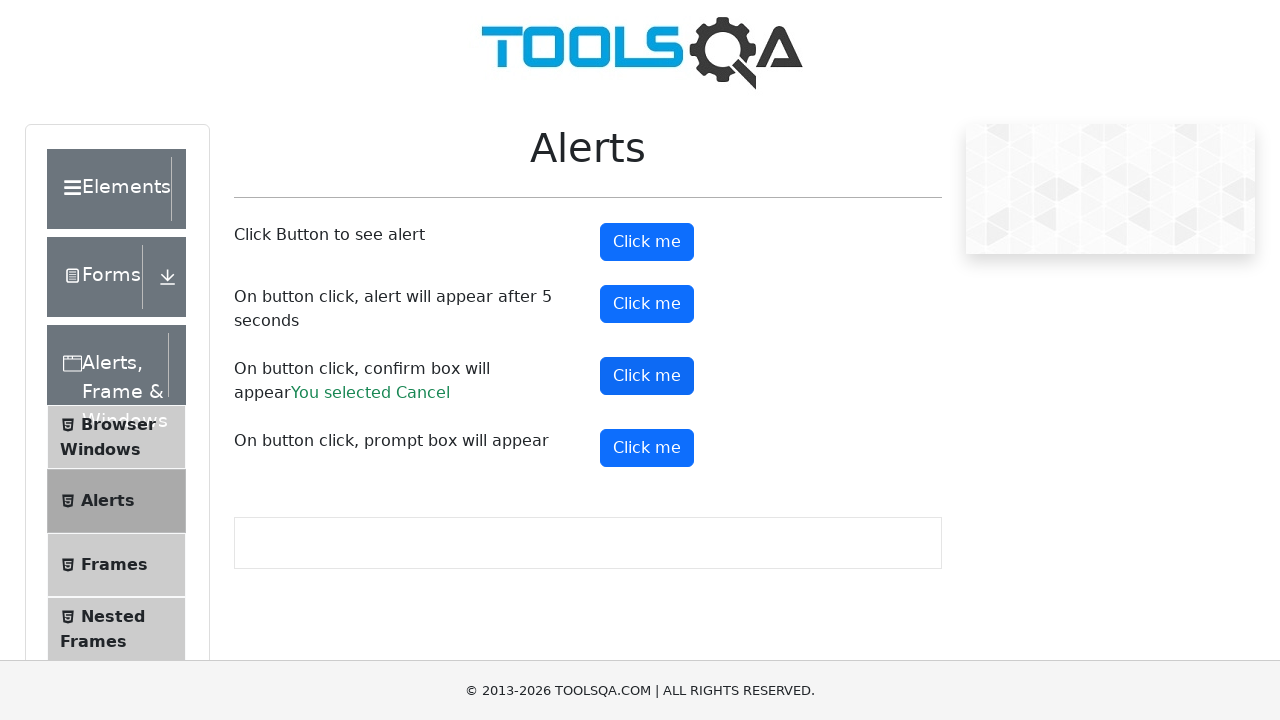

Set up dialog handler to dismiss (click Cancel) on confirm dialog
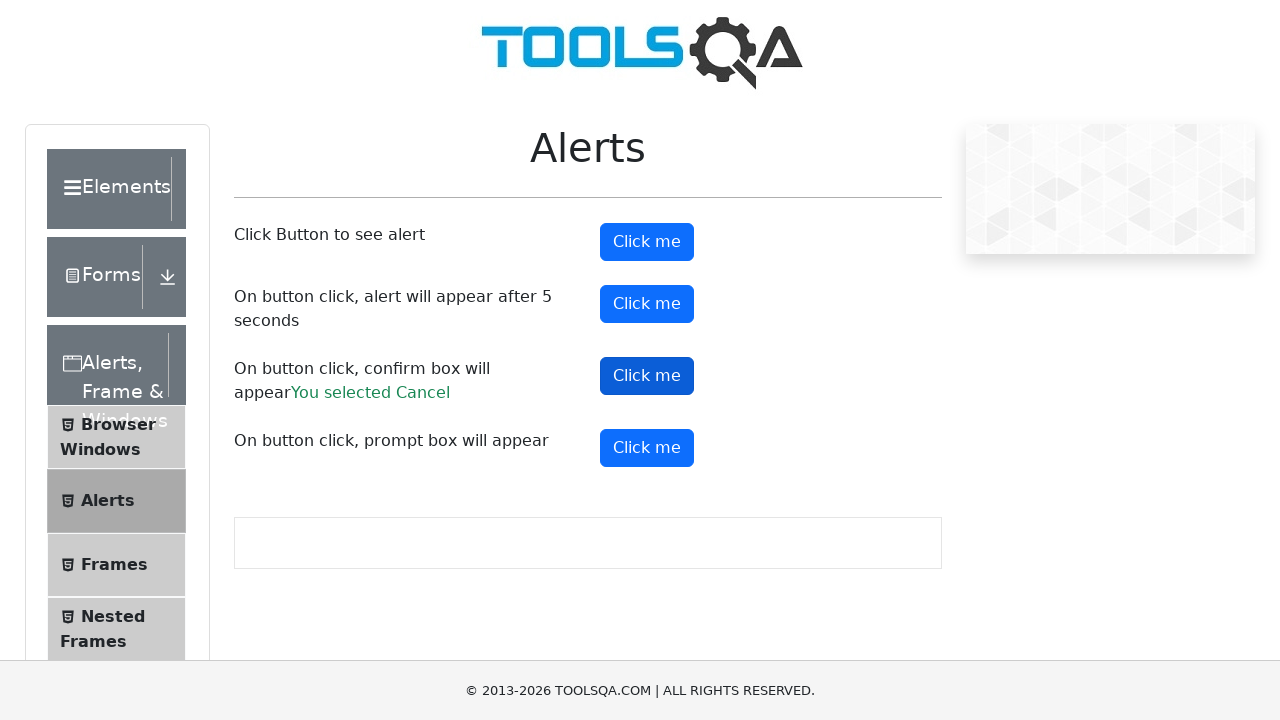

Clicked confirm button again to trigger and handle the dialog at (647, 376) on #confirmButton
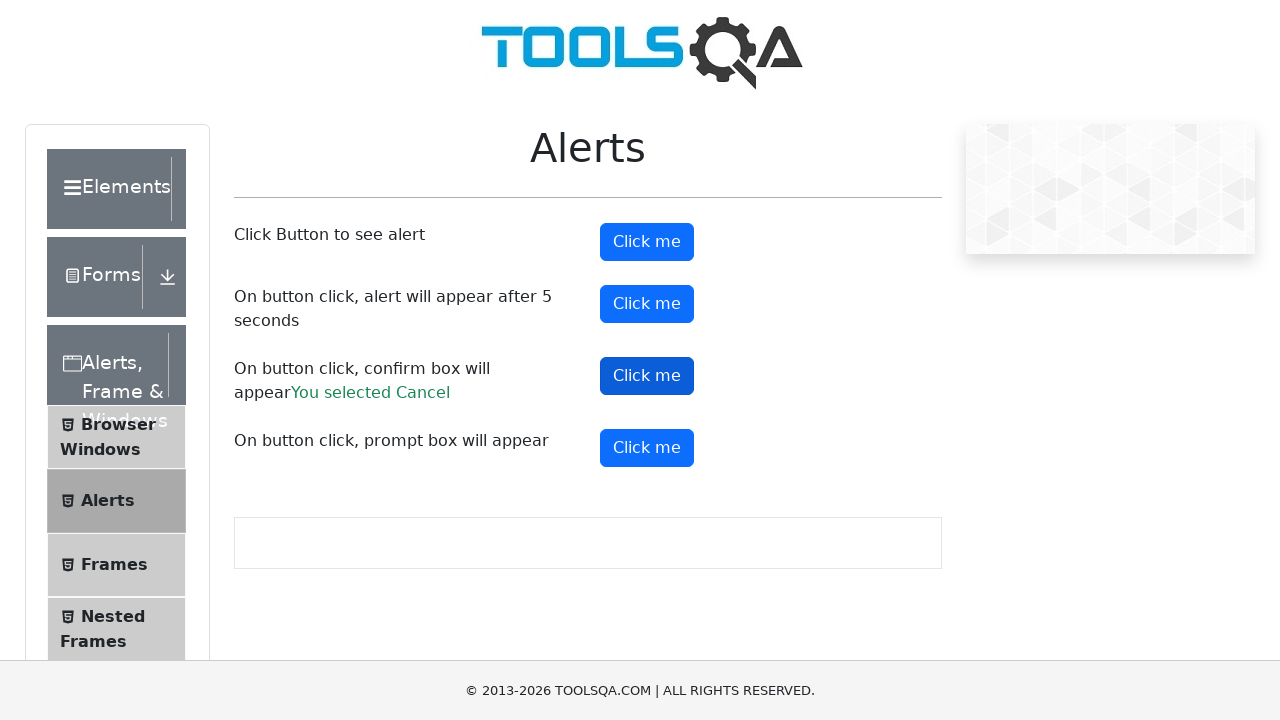

Result text element appeared after dismissing the confirm dialog
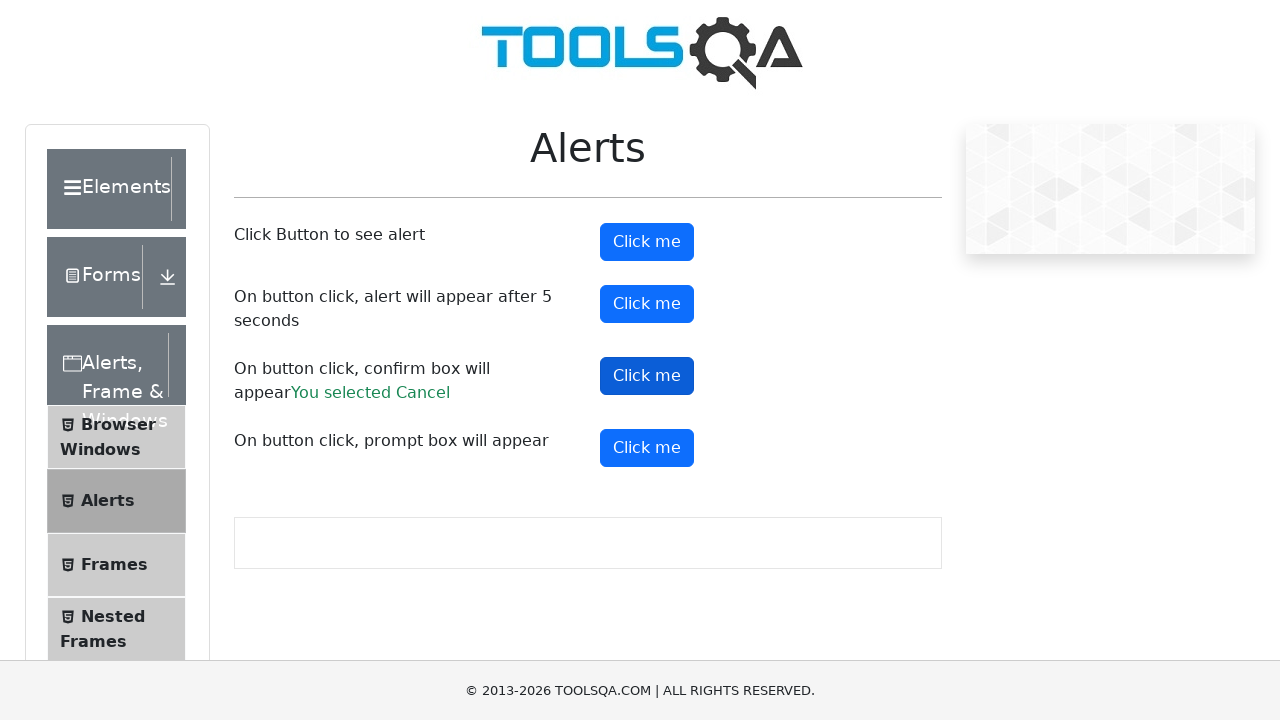

Retrieved result text: You selected Cancel
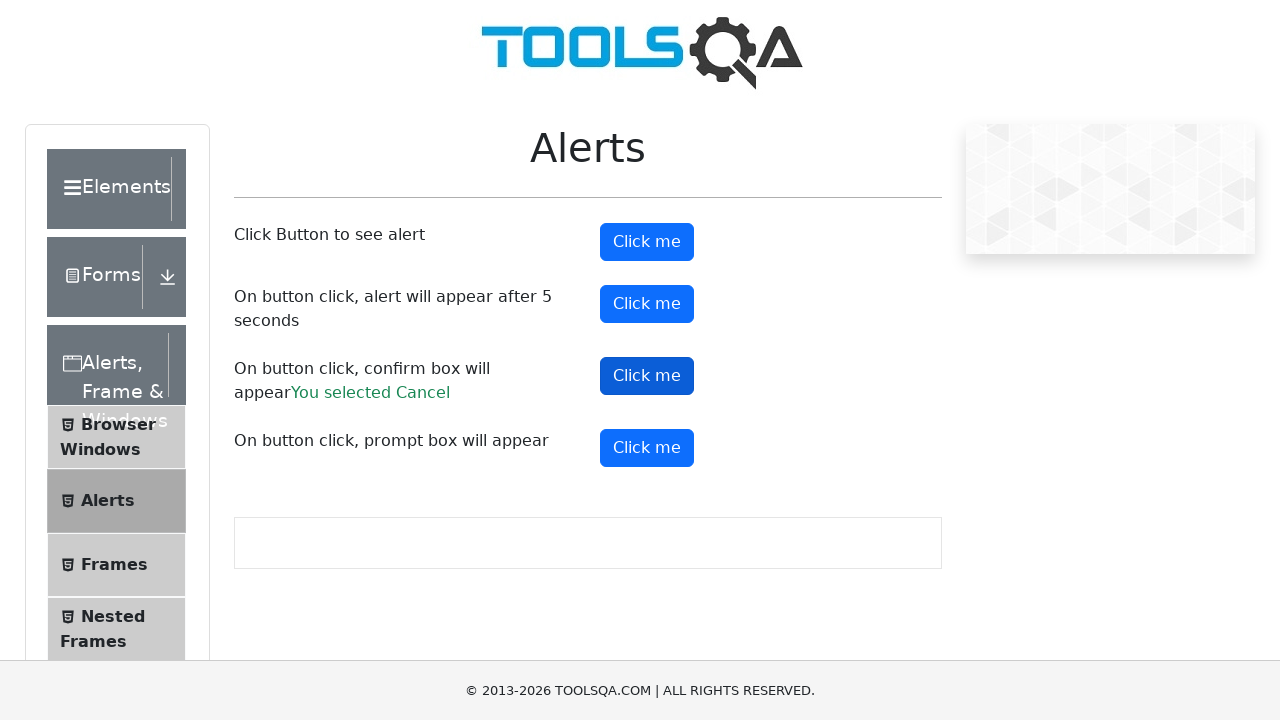

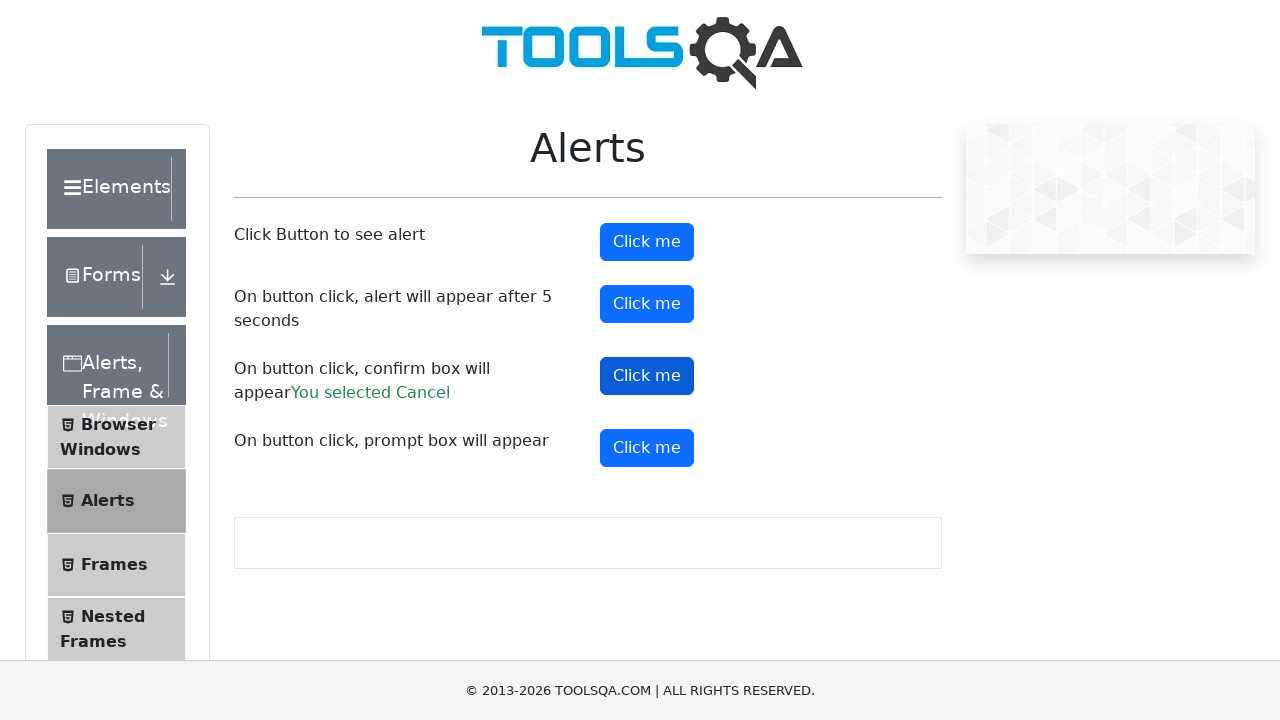